Tests dynamic content loading by clicking a start button and waiting for hidden content to become visible

Starting URL: https://the-internet.herokuapp.com/dynamic_loading/1

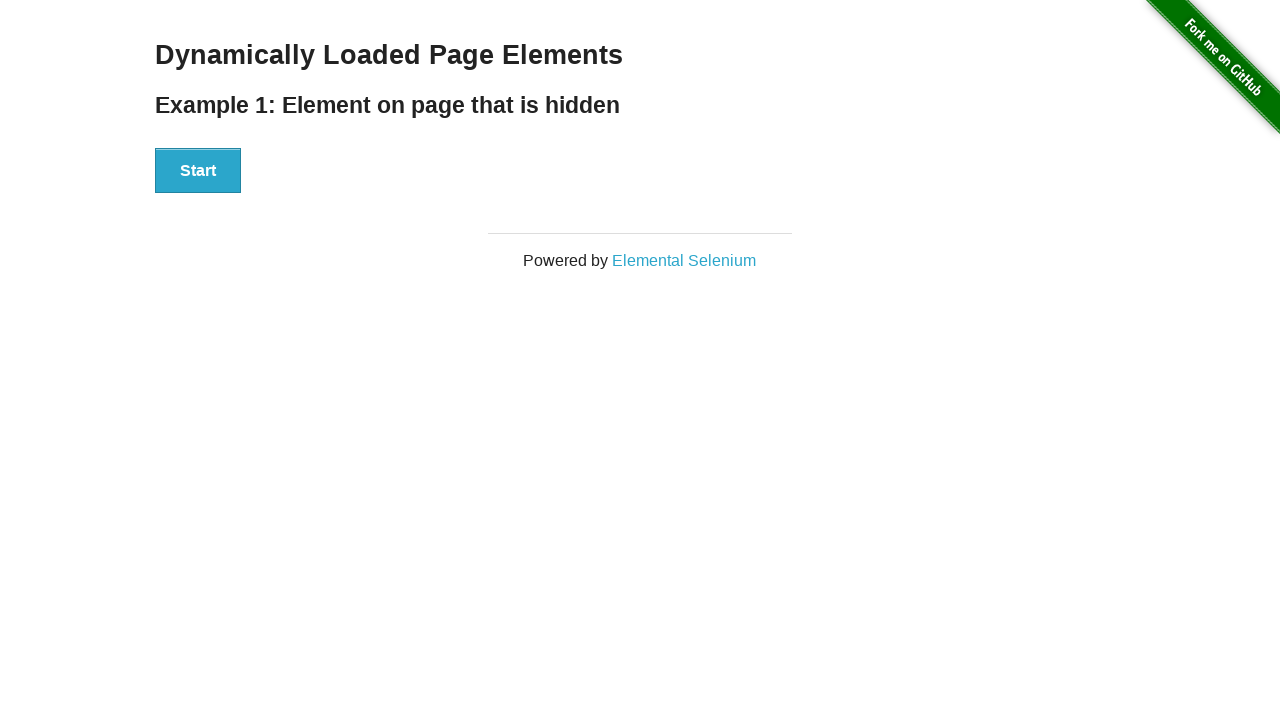

Clicked start button to begin dynamic content loading at (198, 171) on xpath=//div[@id='start']/button
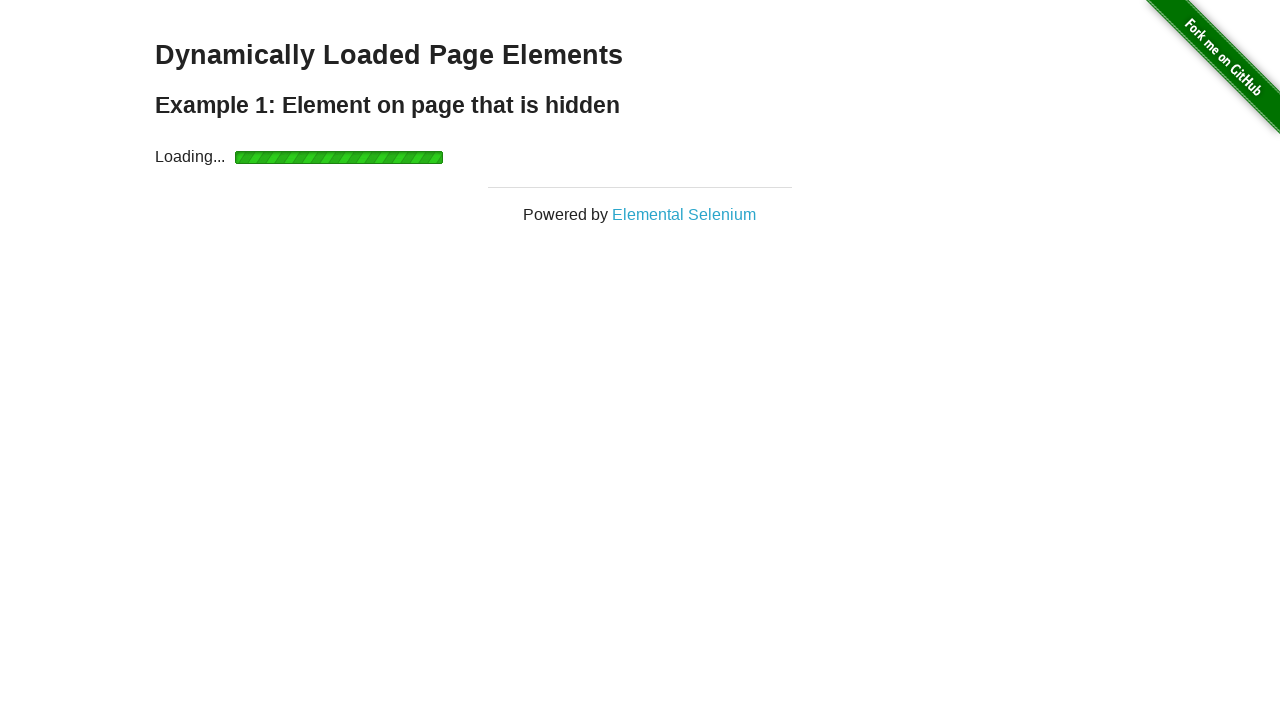

Dynamic content finished loading and became visible
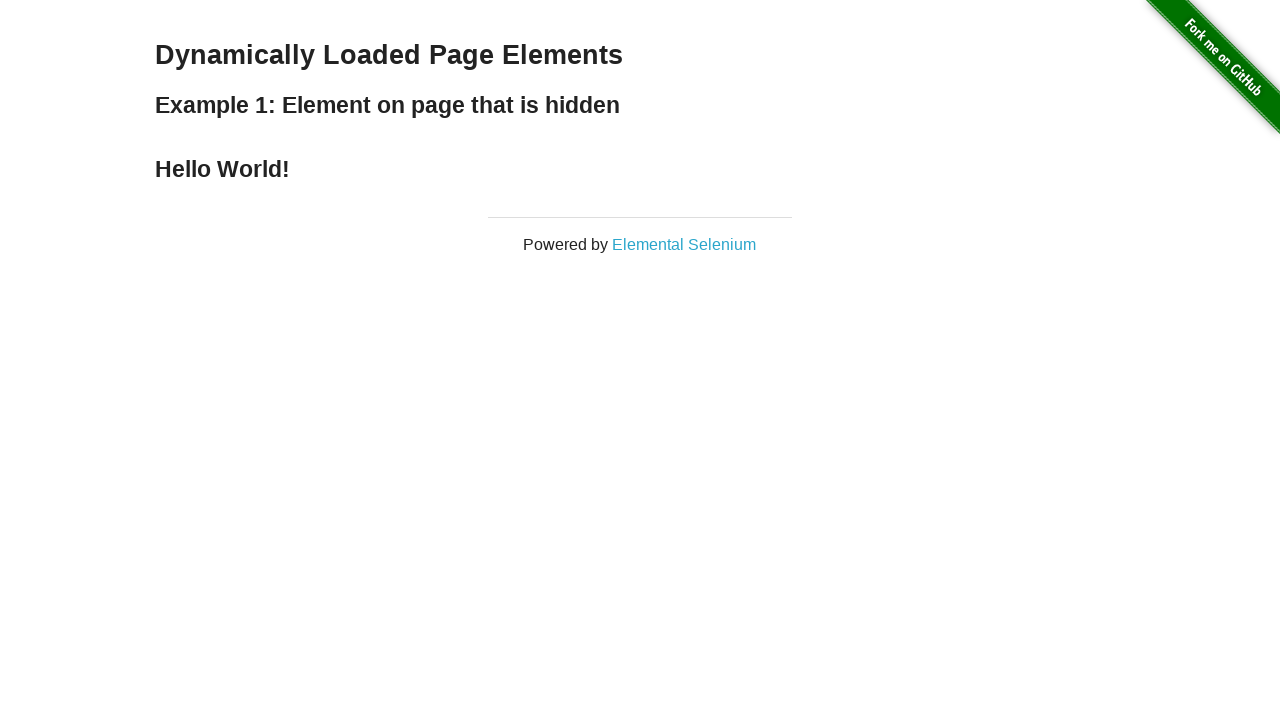

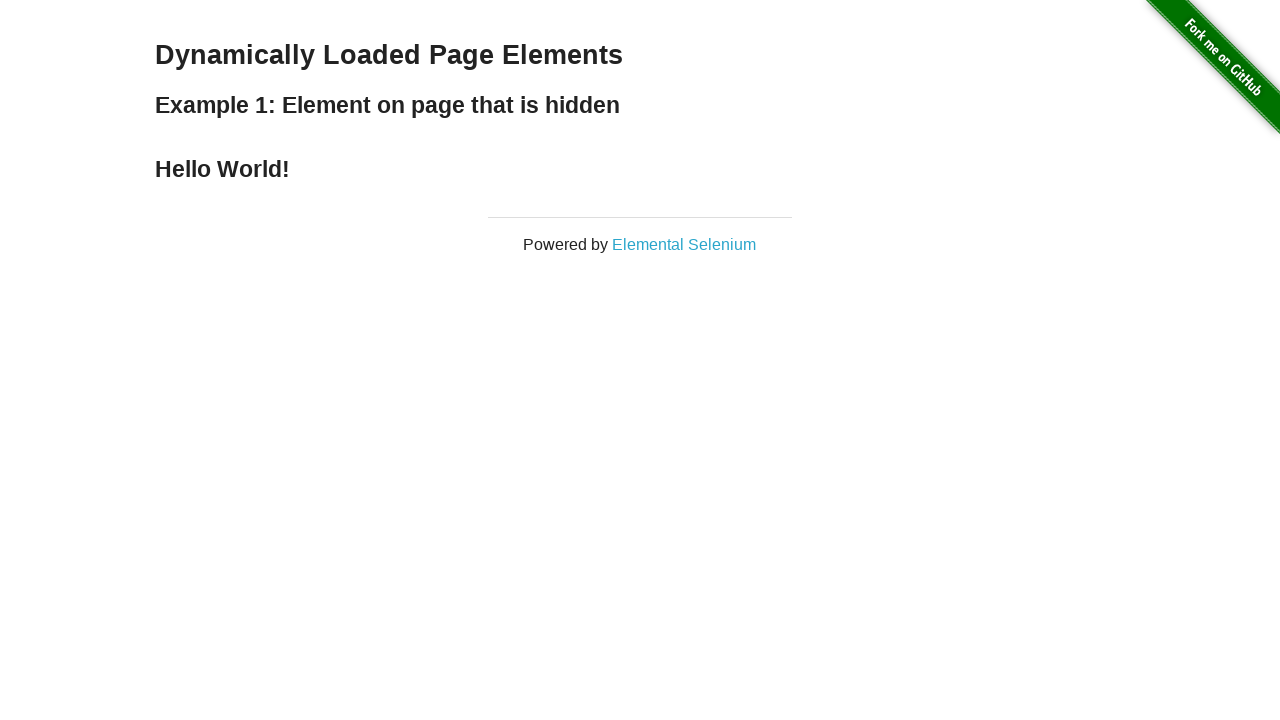